Clicks on the brokers button and verifies the broker page hero section is displayed.

Starting URL: https://www.cashdeck.com.au

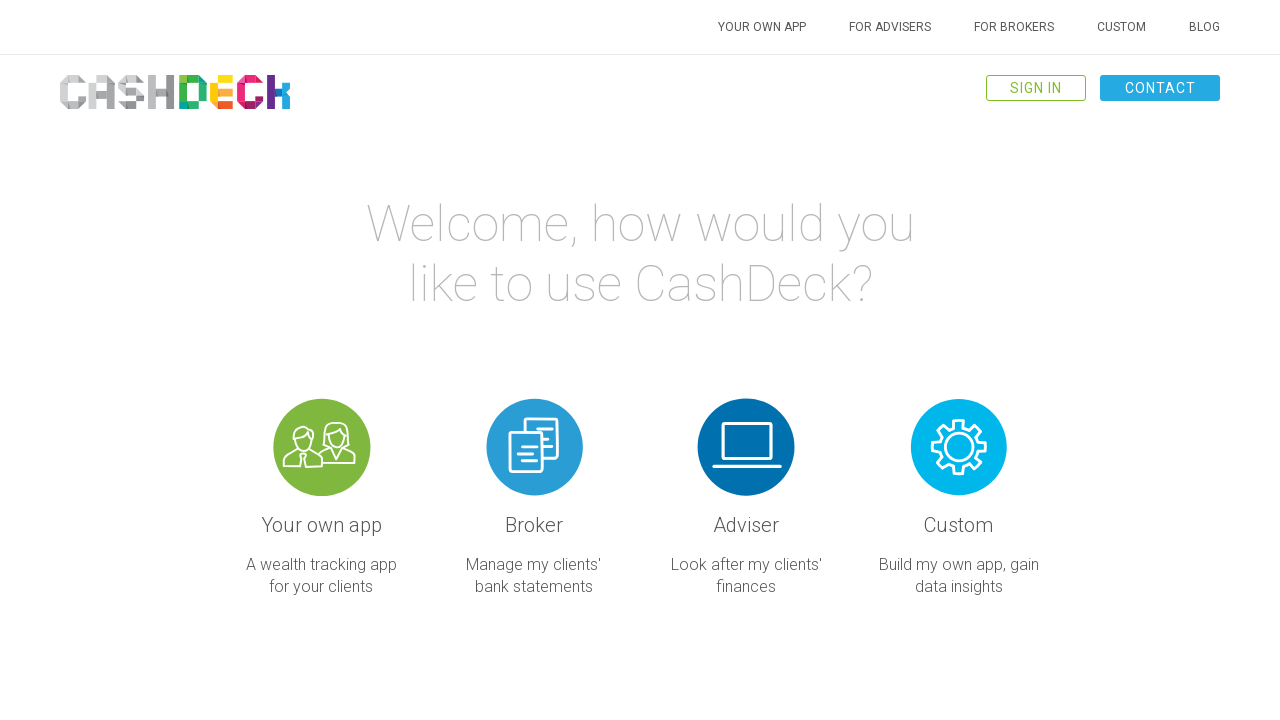

Clicked on the brokers button at (534, 519) on .brokers
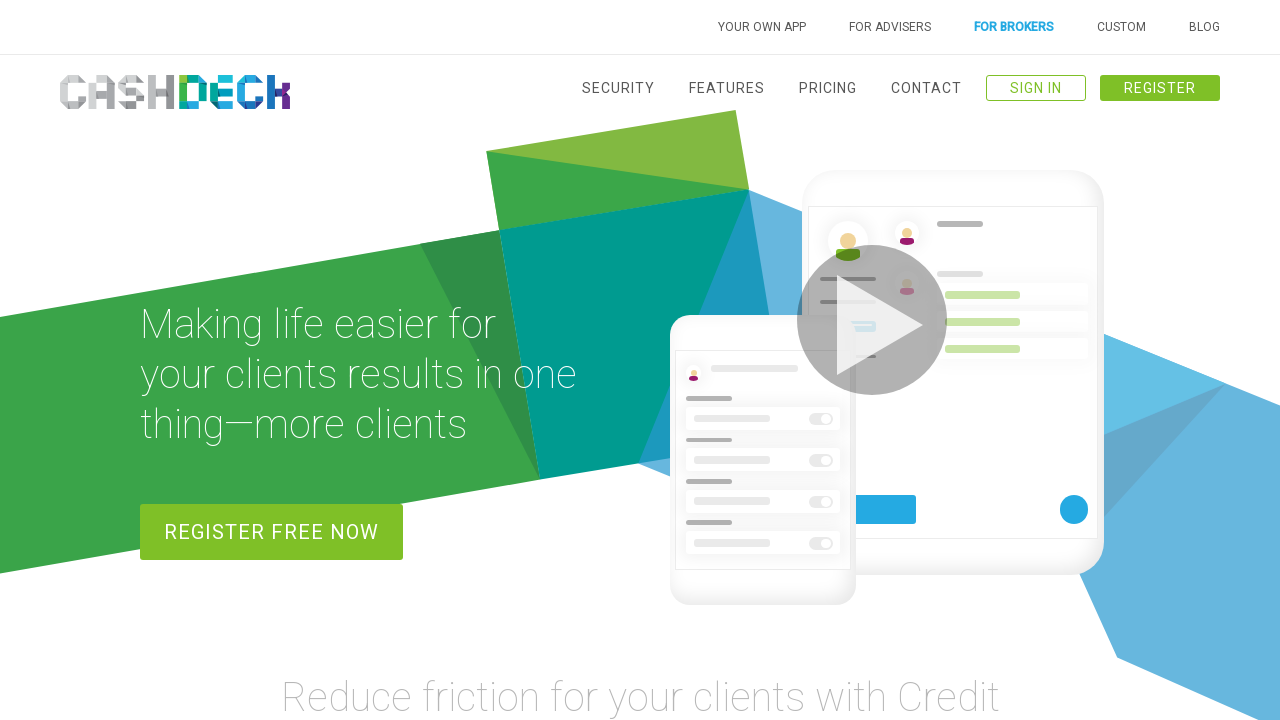

Broker hero section loaded and is visible
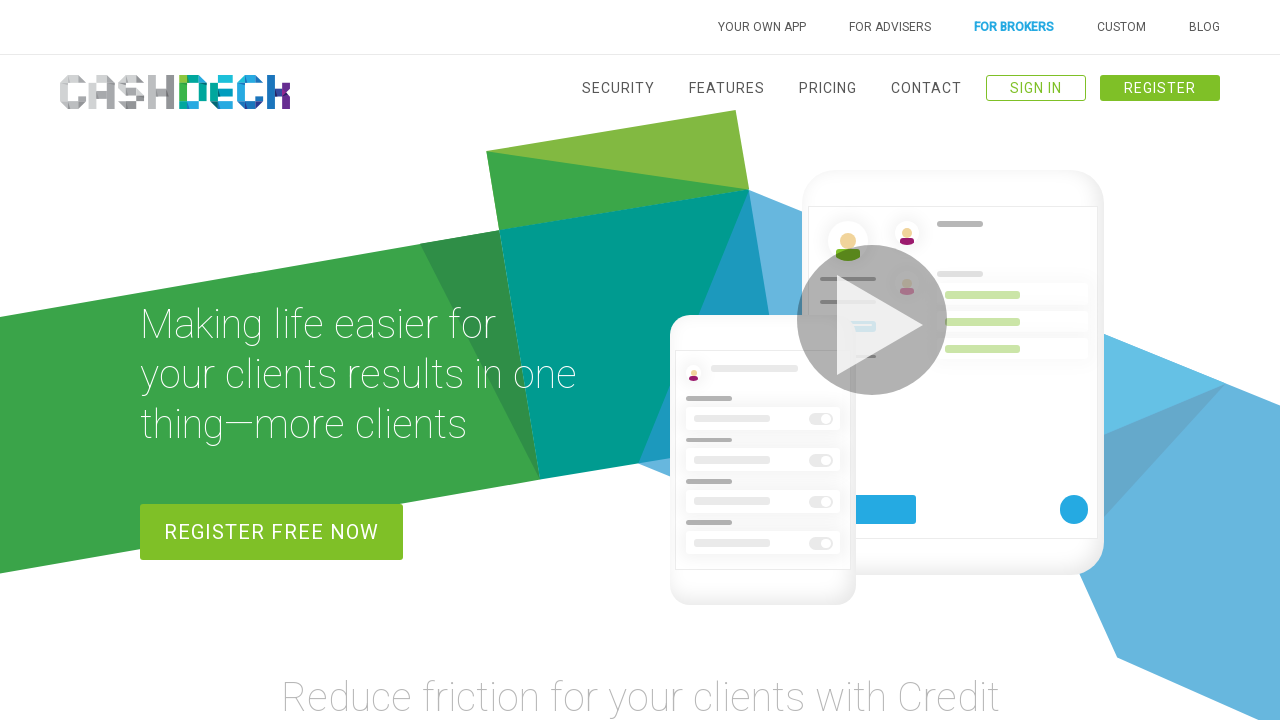

Verified that broker hero section is present (count == 1)
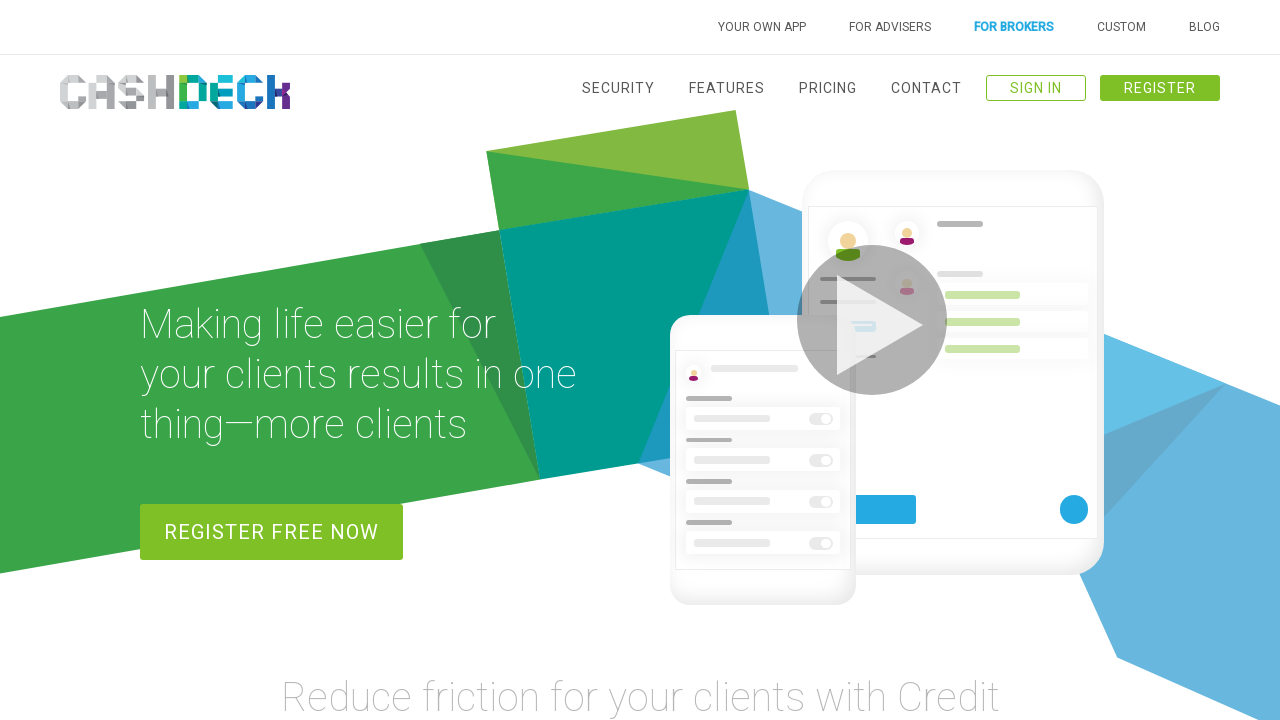

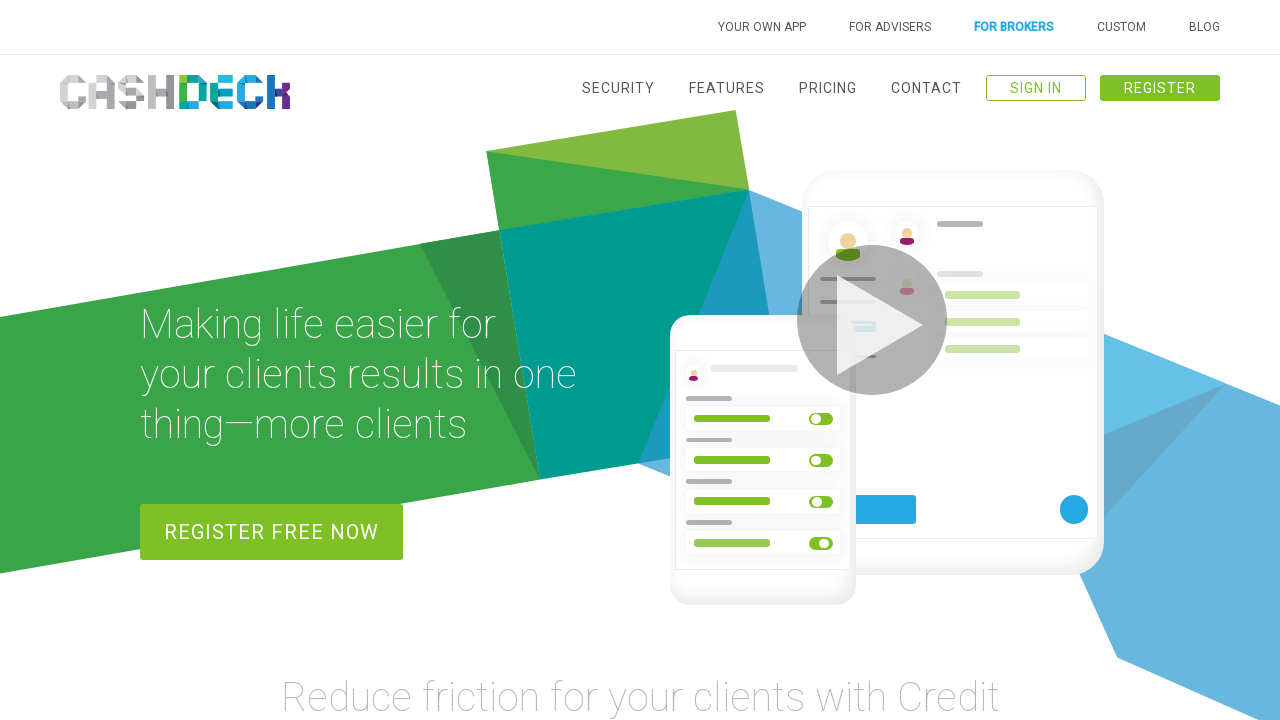